Tests keyboard events on a text box form by filling fields and using keyboard shortcuts (Ctrl+A, Ctrl+C, Tab, Ctrl+V) to copy text from current address to permanent address field.

Starting URL: https://demoqa.com/text-box

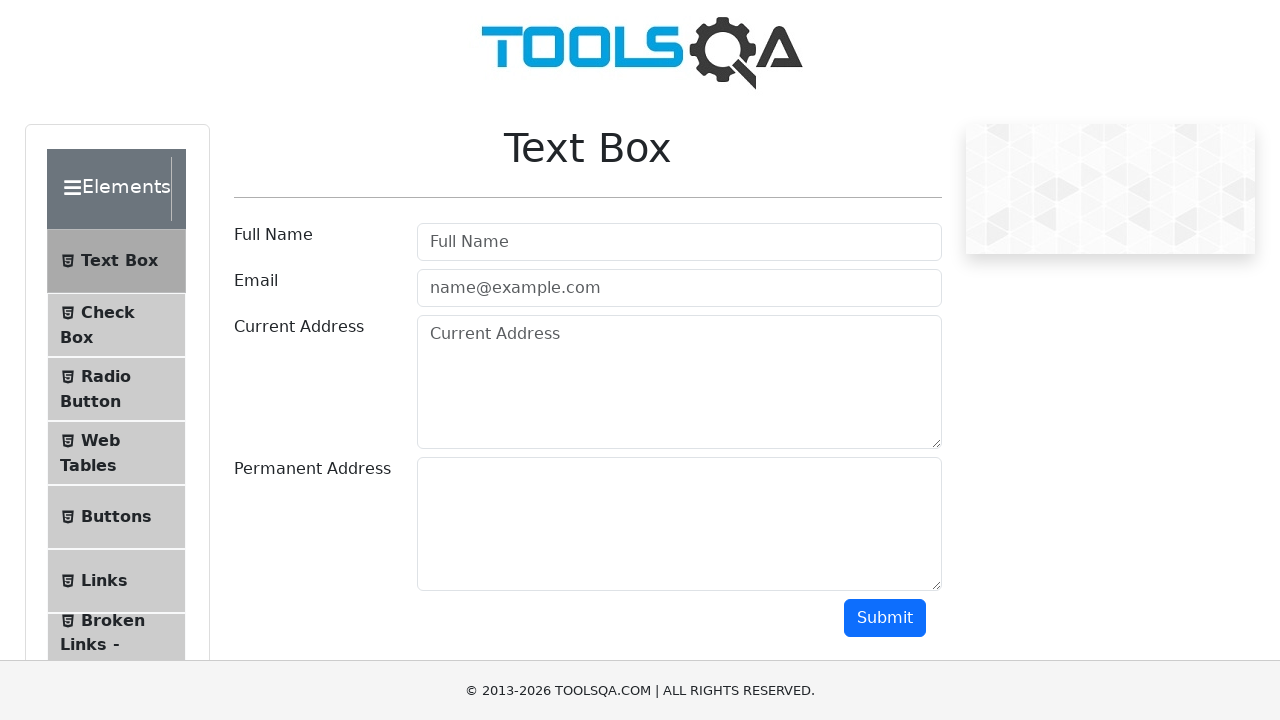

Filled full name field with 'Mr.Peter Haynes' on #userName
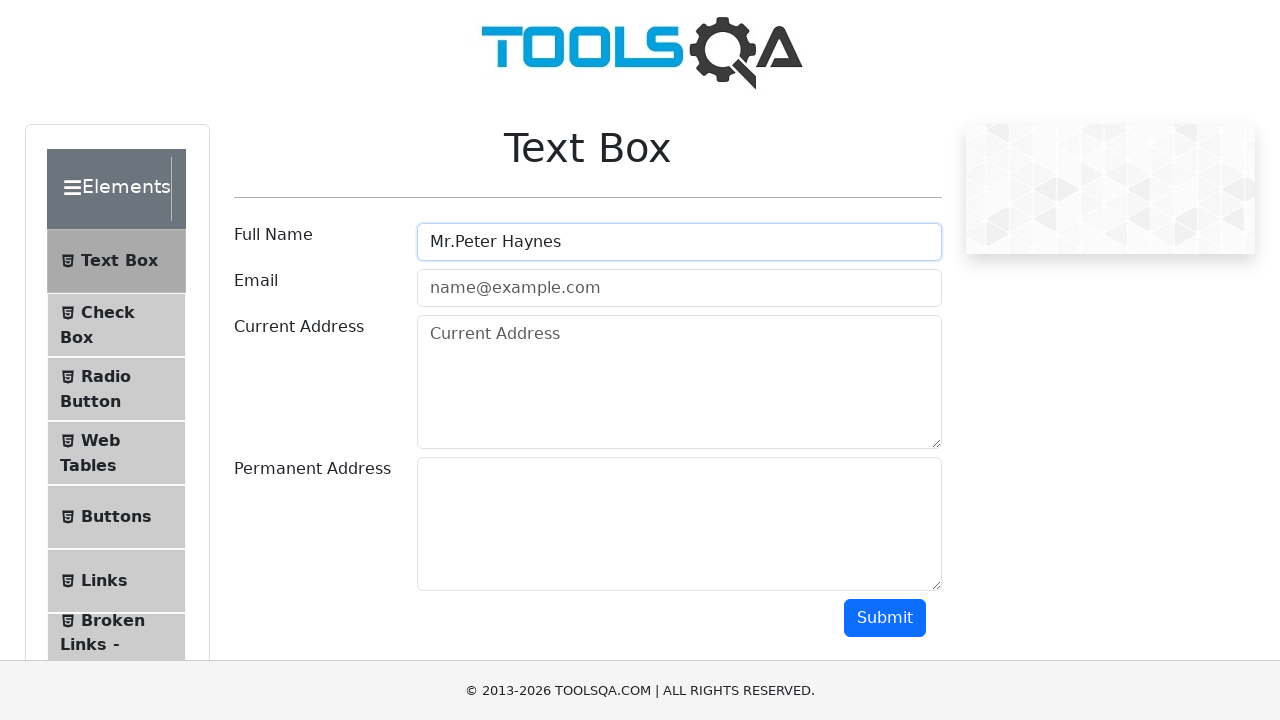

Filled email field with 'PeterHaynes@toolsqa.com' on #userEmail
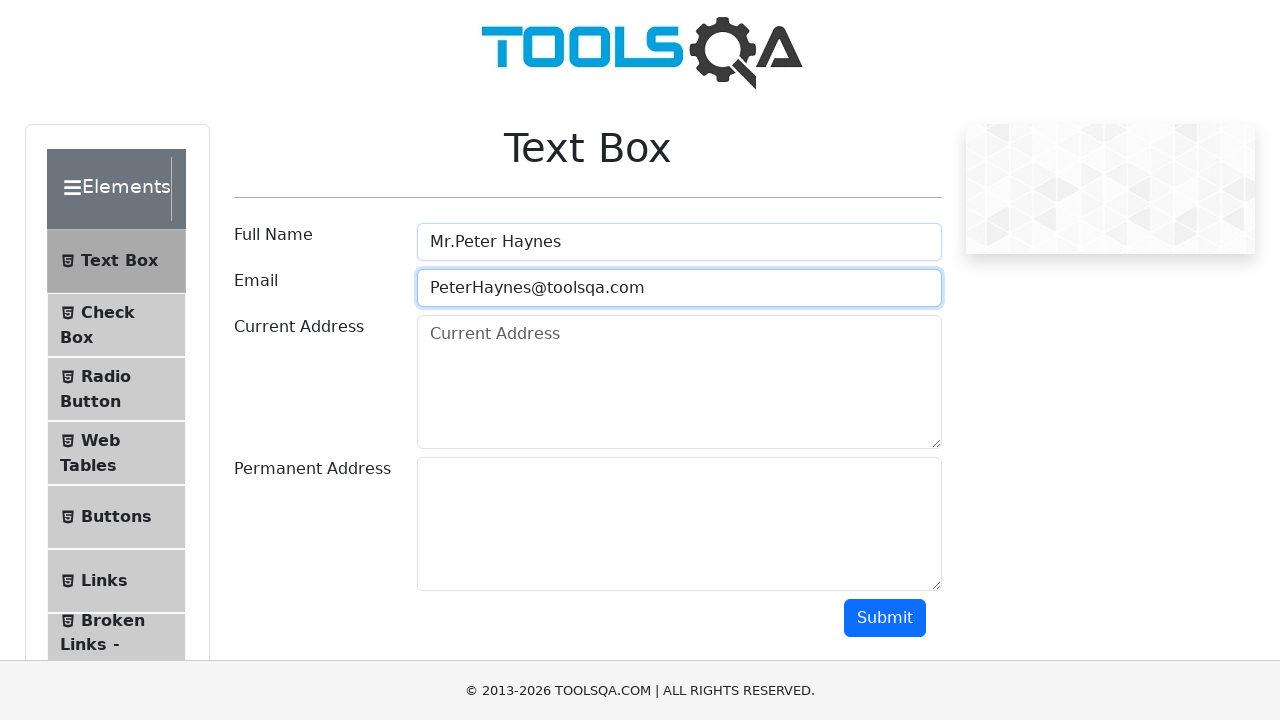

Filled current address field with '43 School Lane London EC71 9GO' on #currentAddress
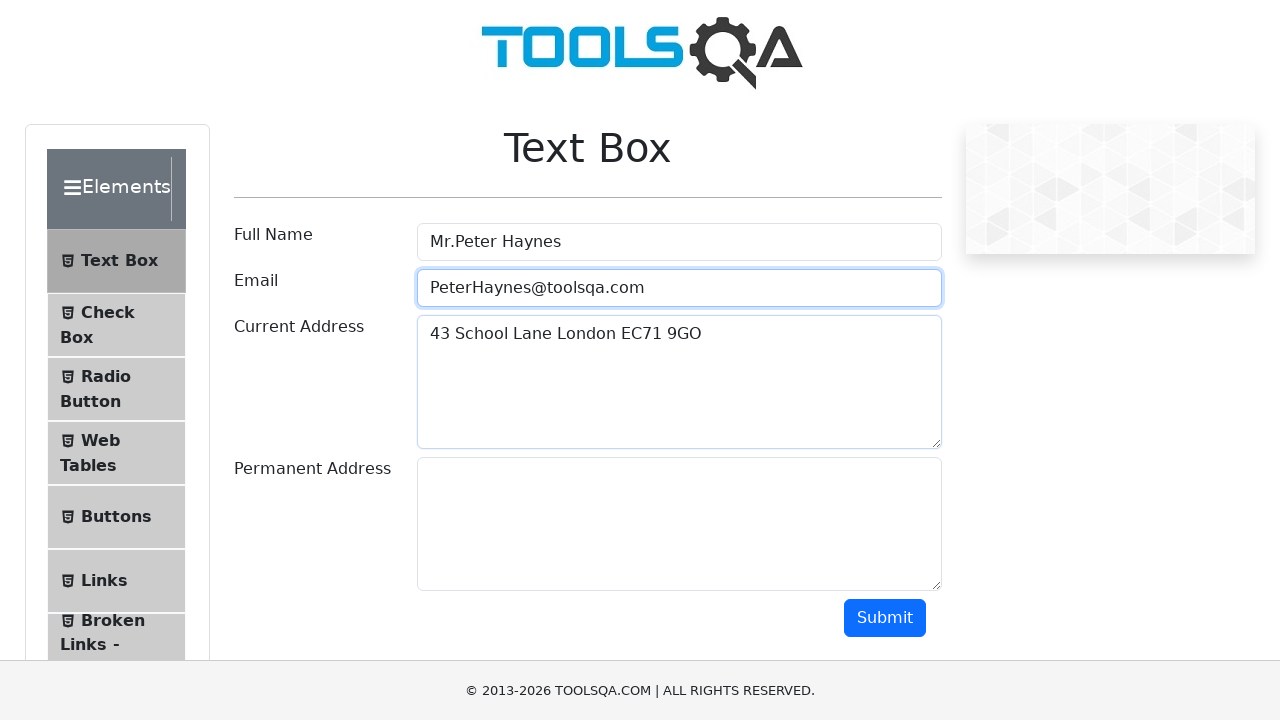

Clicked on current address field to focus it at (679, 382) on #currentAddress
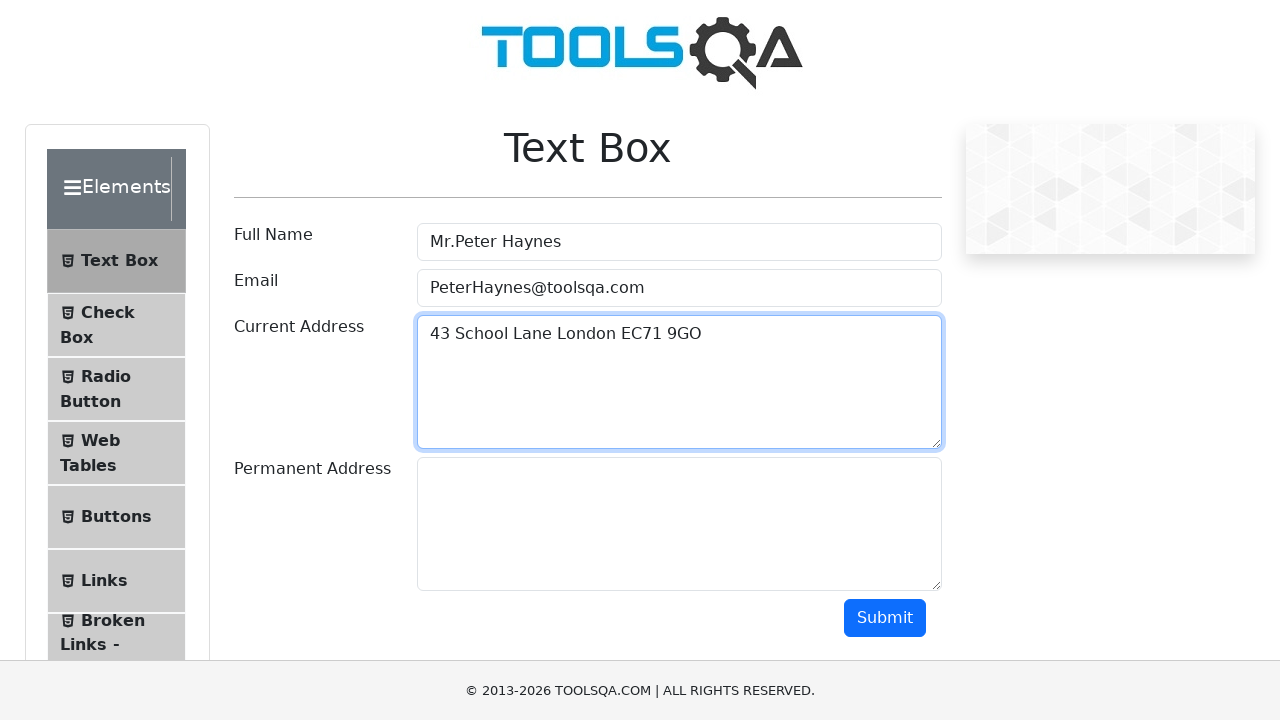

Selected all text in current address field using Ctrl+A
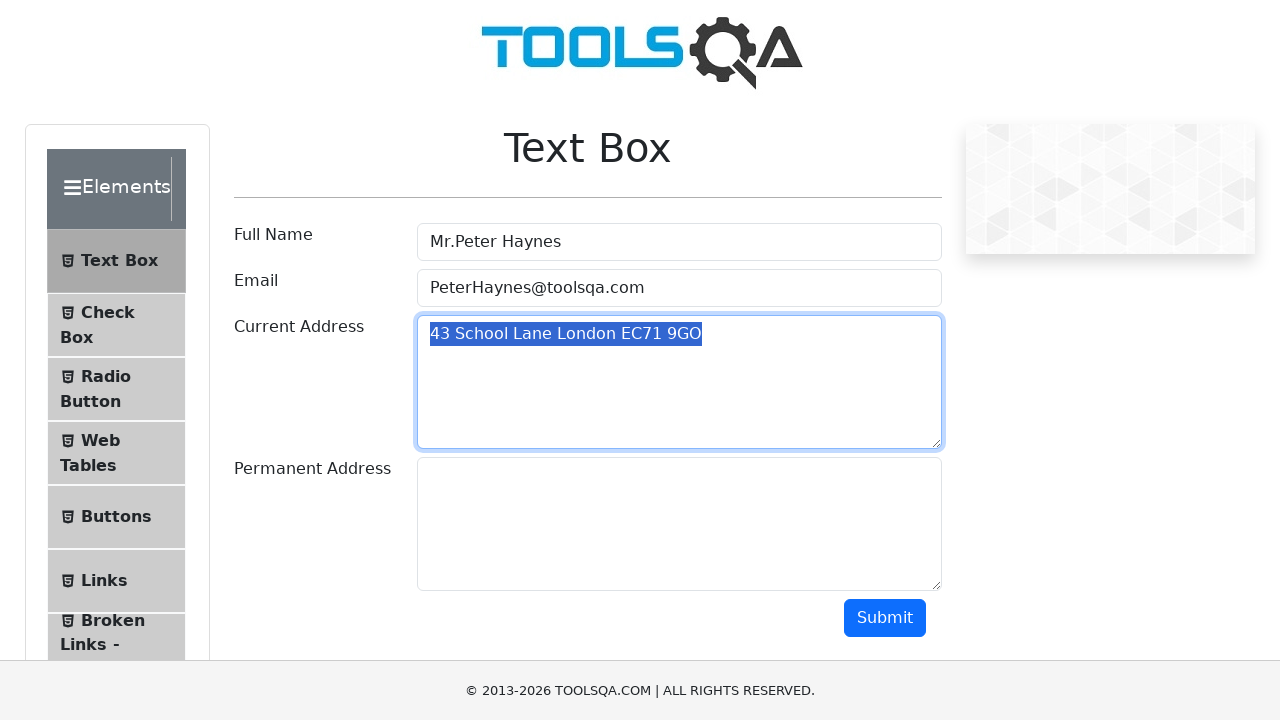

Copied selected text from current address field using Ctrl+C
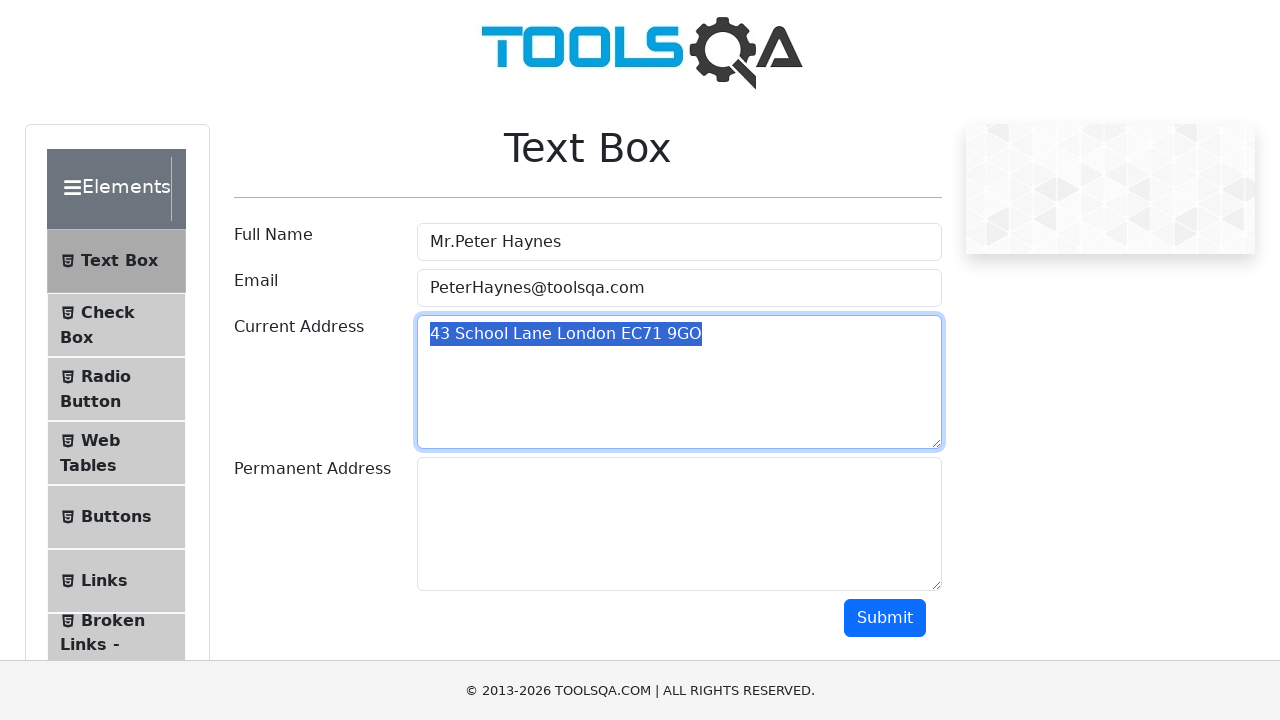

Pressed Tab to navigate to permanent address field
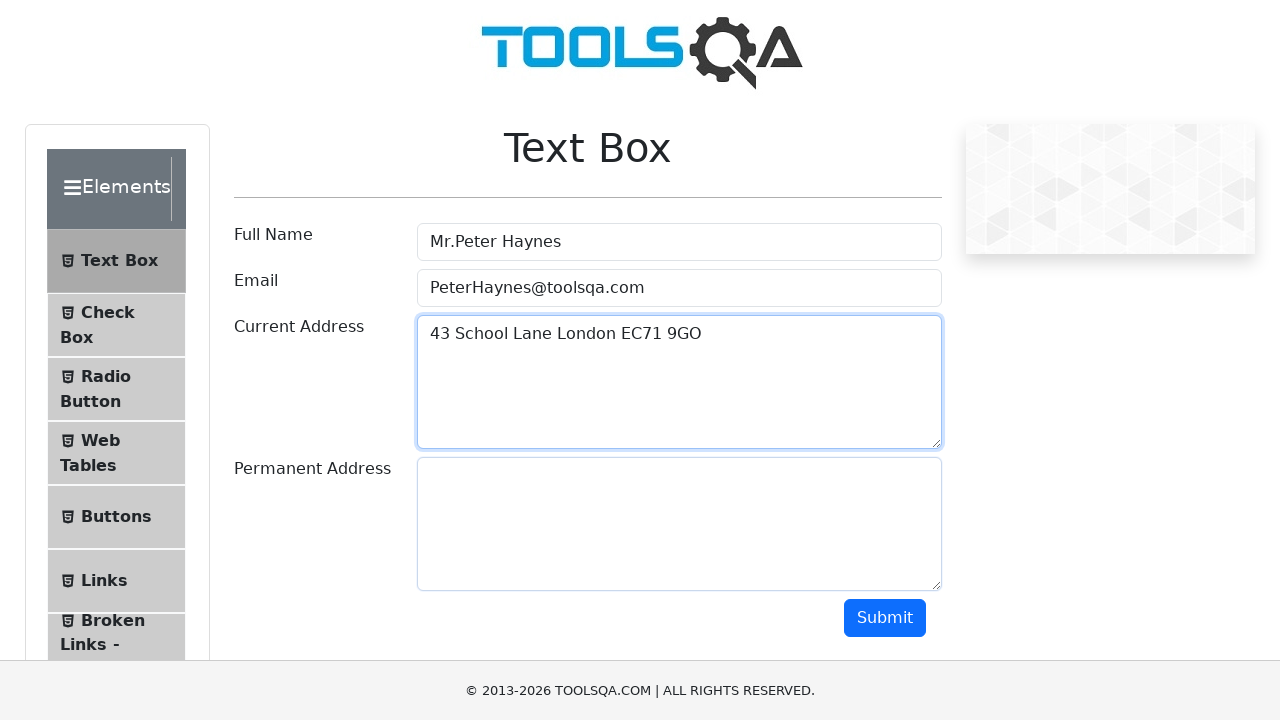

Pasted copied text to permanent address field using Ctrl+V
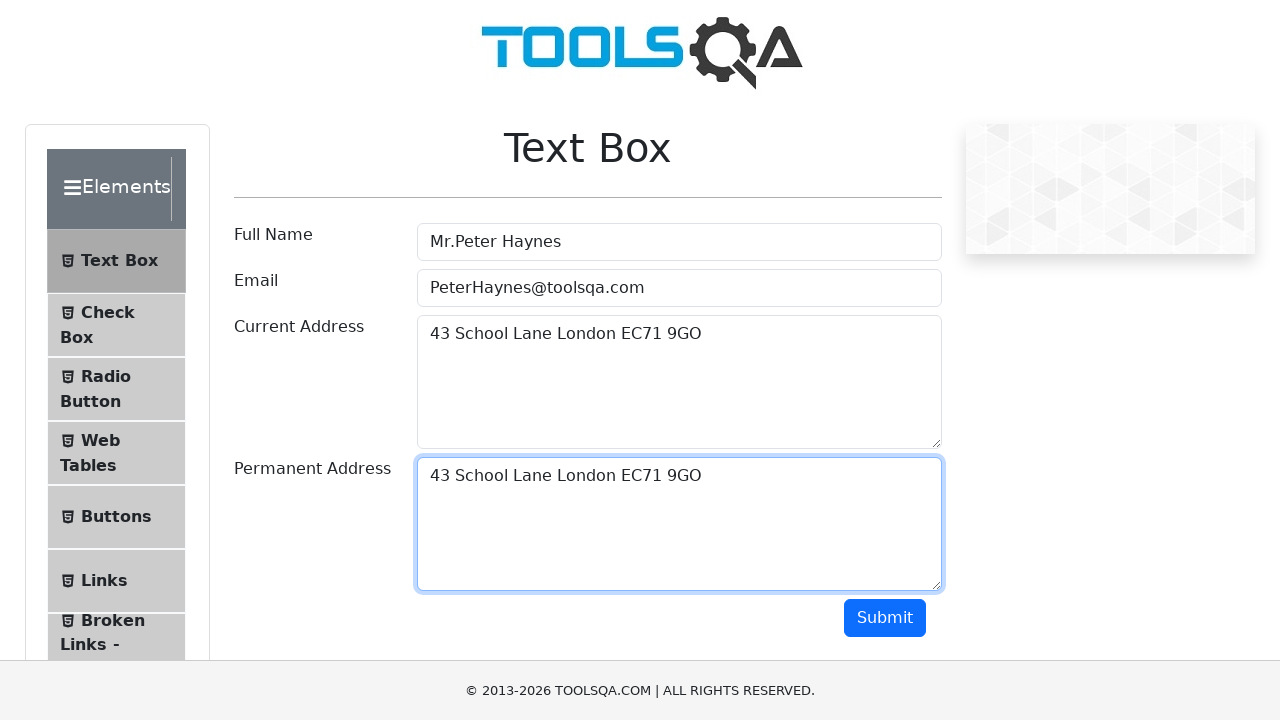

Retrieved current address field value for verification
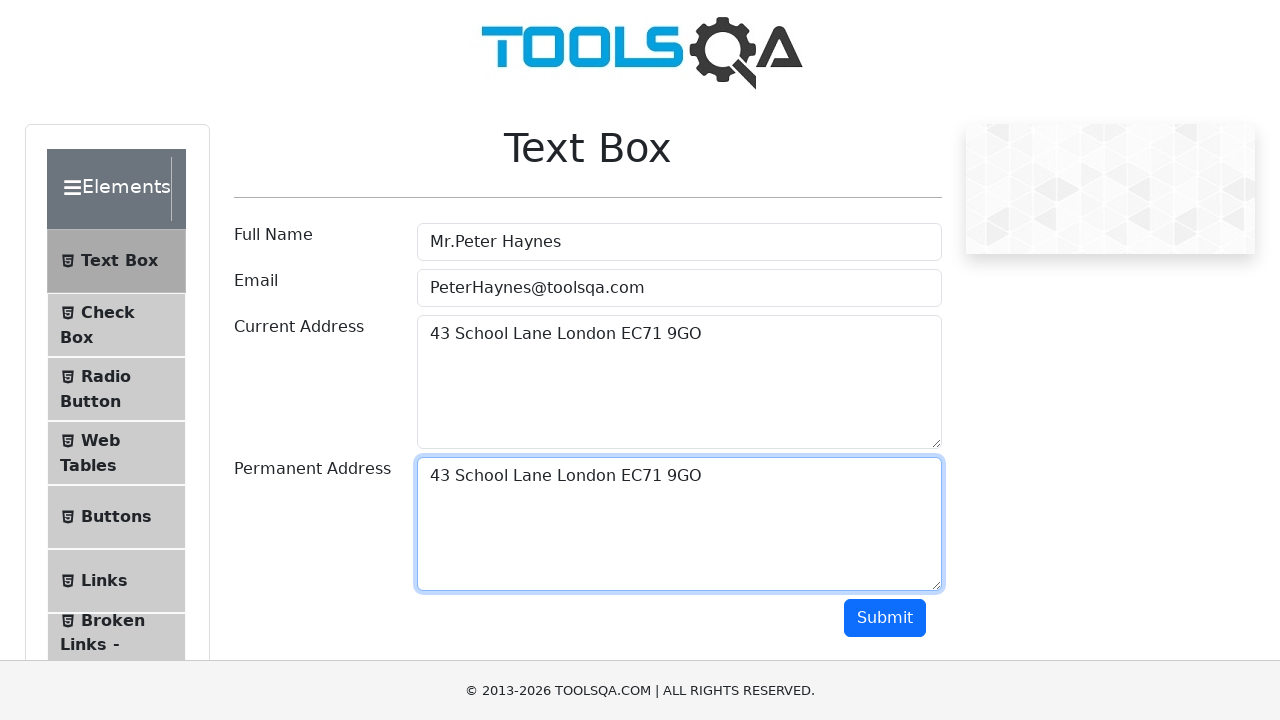

Retrieved permanent address field value for verification
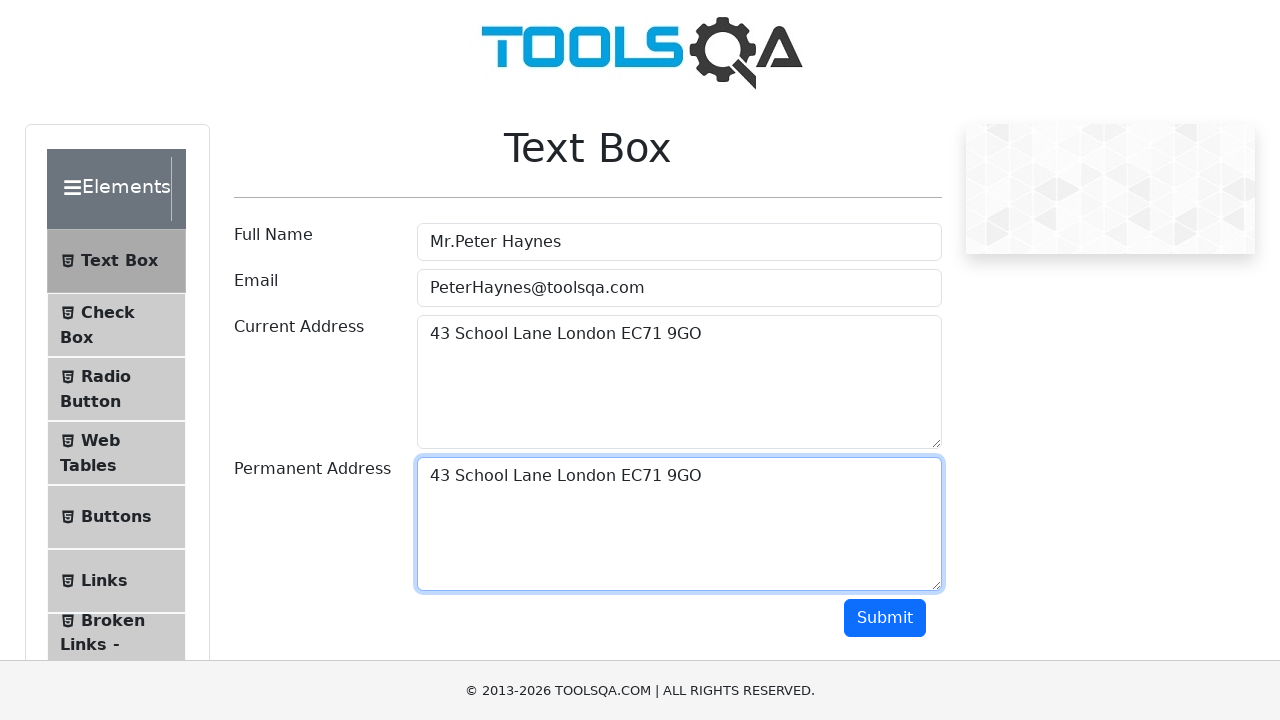

Verified that current address and permanent address fields contain the same value
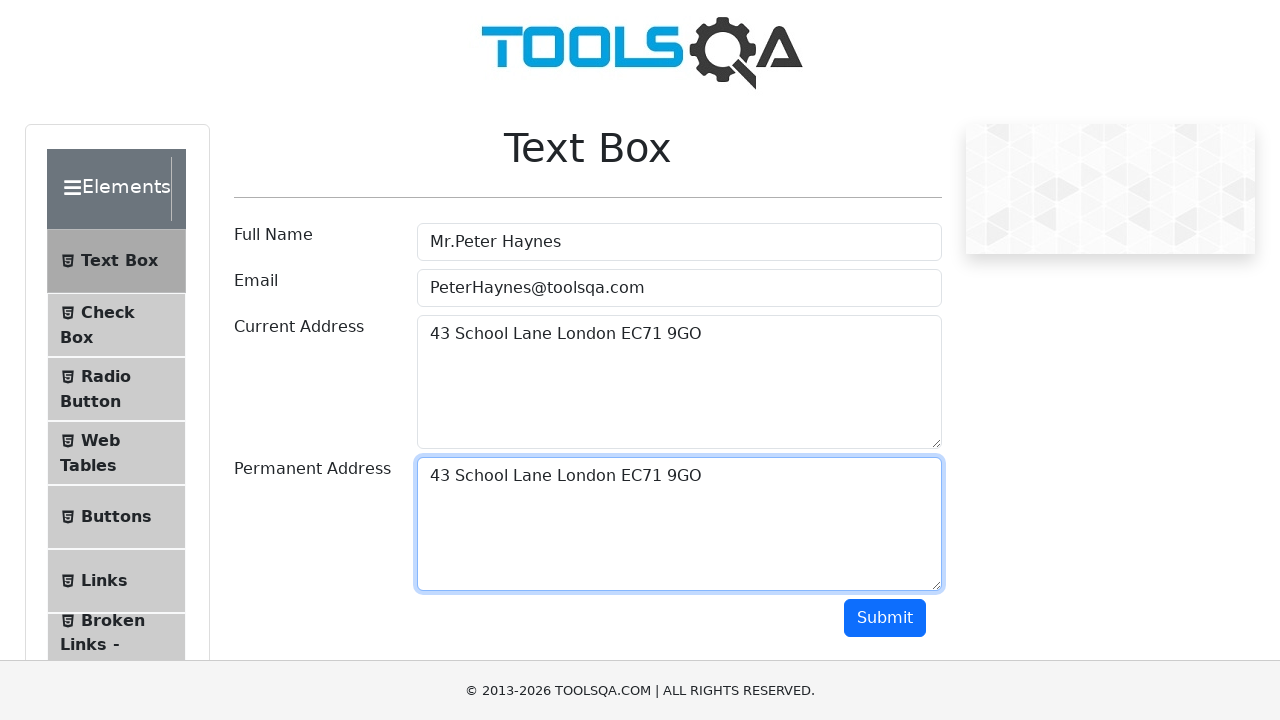

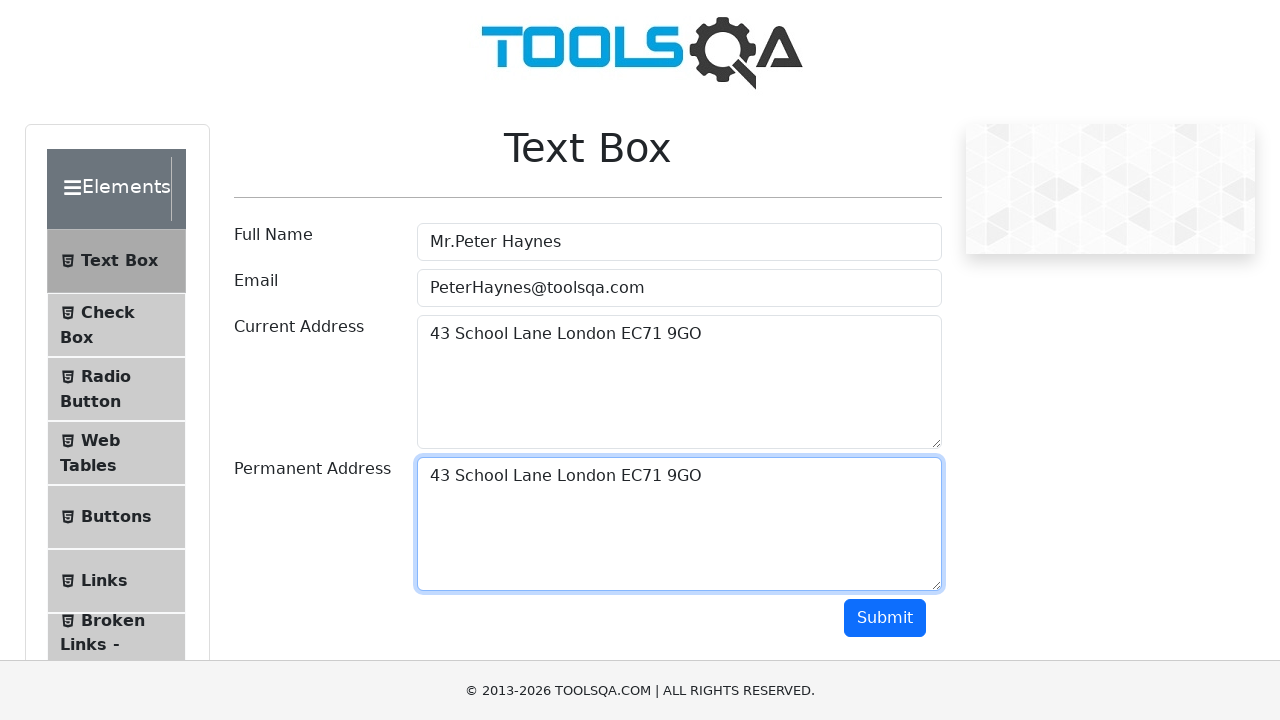